Tests browser alert handling by clicking a button to trigger a confirm dialog and then dismissing it

Starting URL: http://sahitest.com/demo/confirmTest.htm

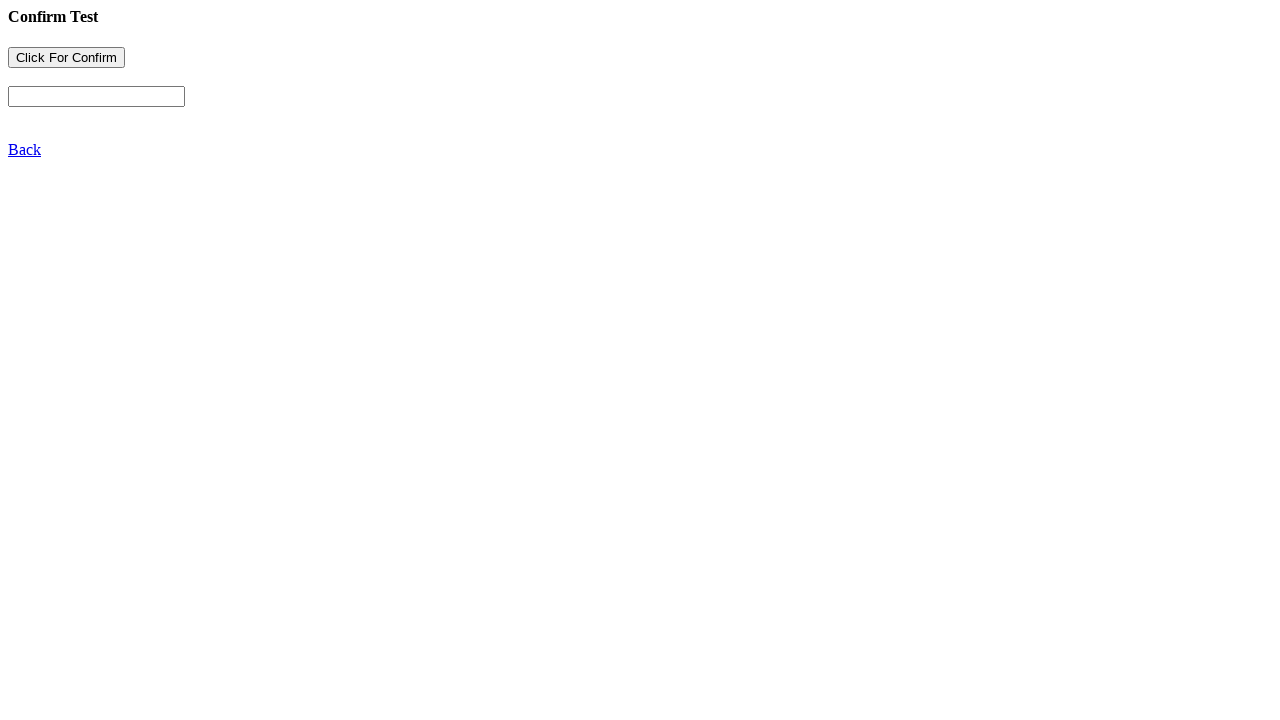

Clicked button to trigger confirm dialog at (66, 58) on input[name='b1']
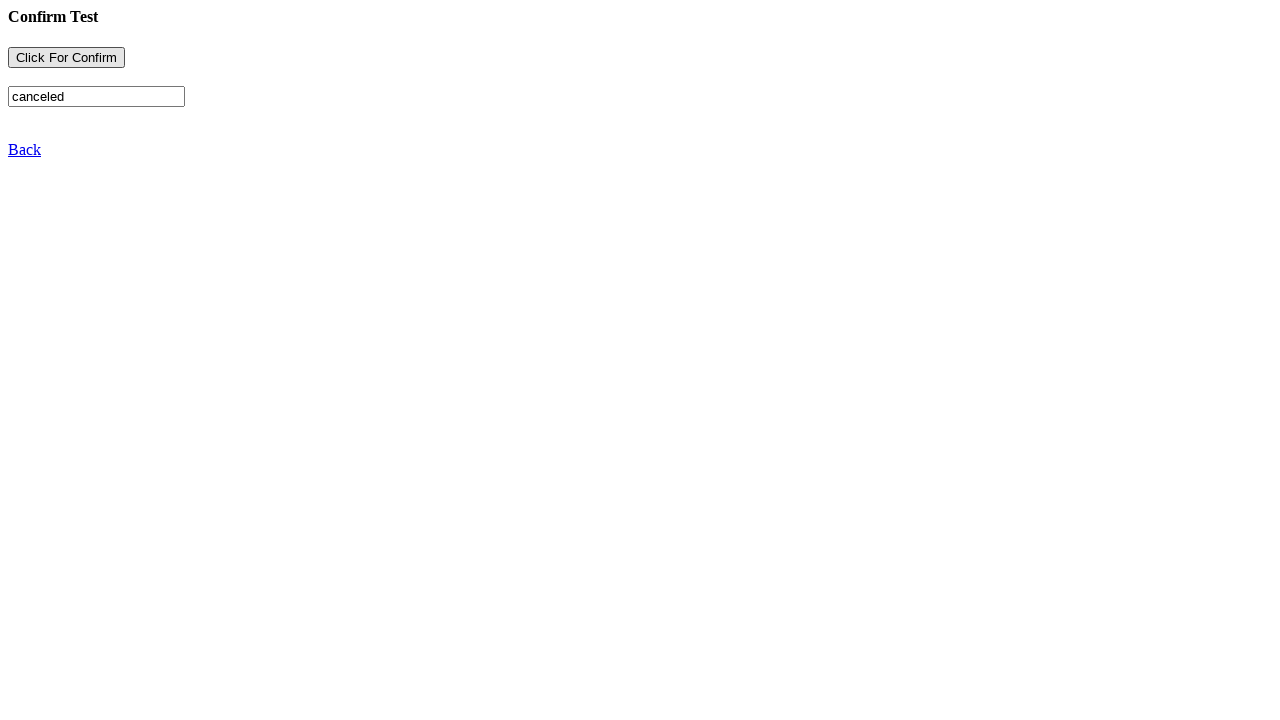

Set up dialog handler to dismiss confirm dialog
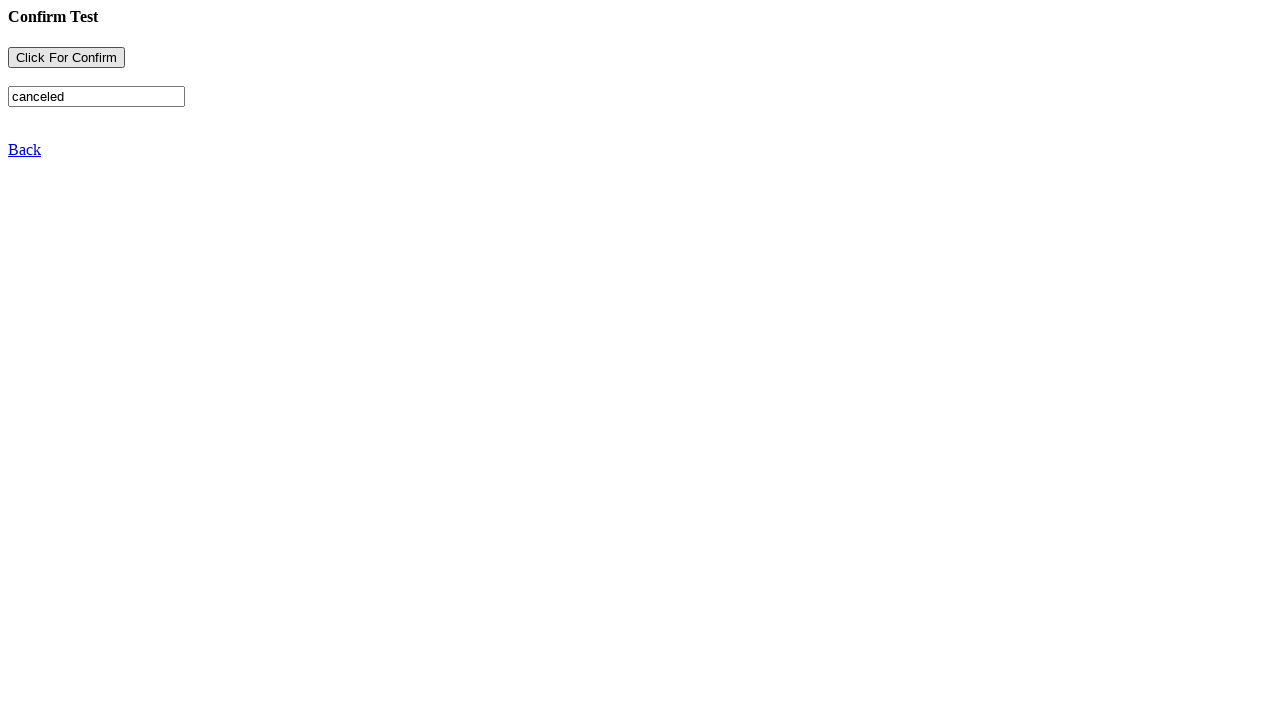

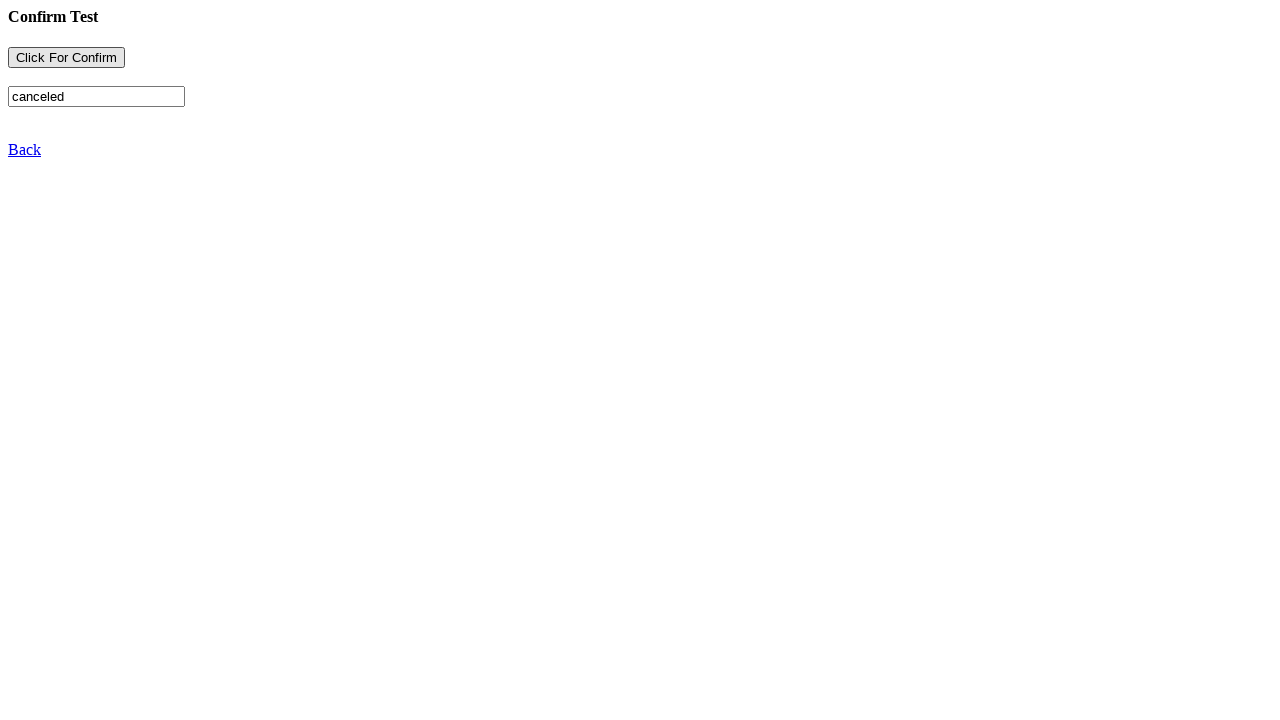